Tests navigation from Playwright homepage by clicking the "Get started" link and verifying the Installation heading appears

Starting URL: https://playwright.dev/

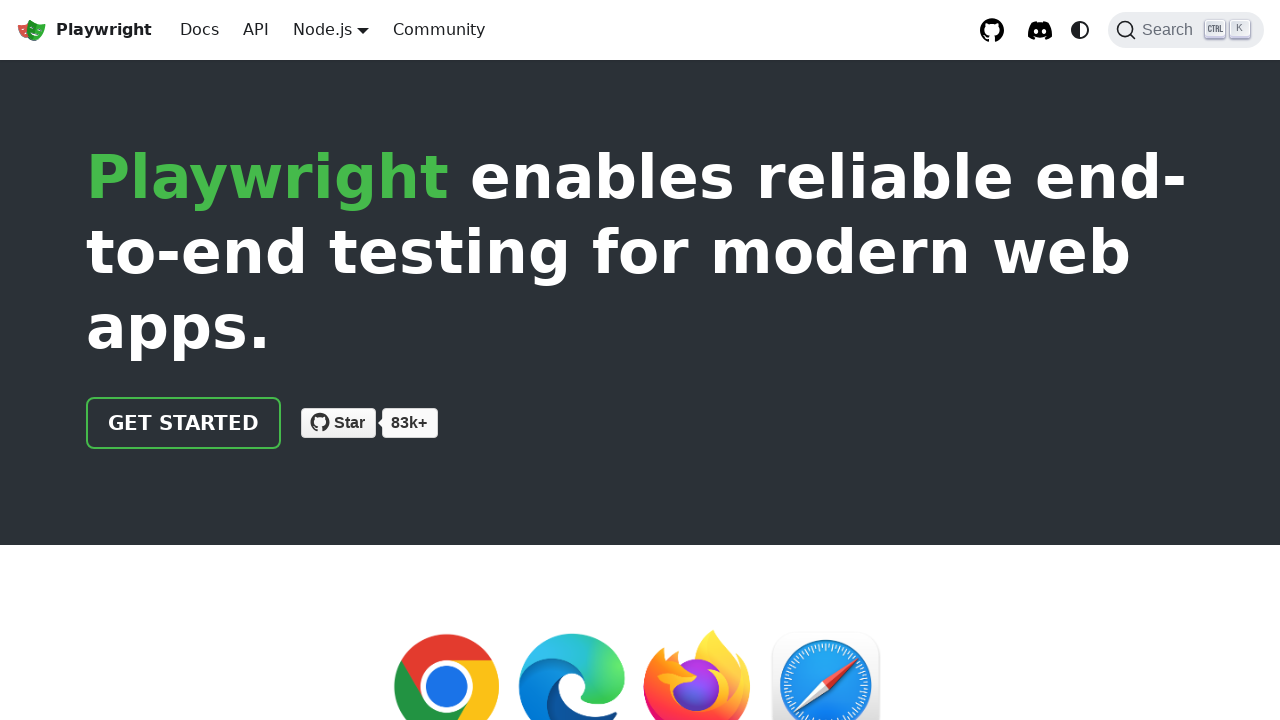

Clicked 'Get started' link on Playwright homepage at (184, 423) on internal:role=link[name="Get started"i]
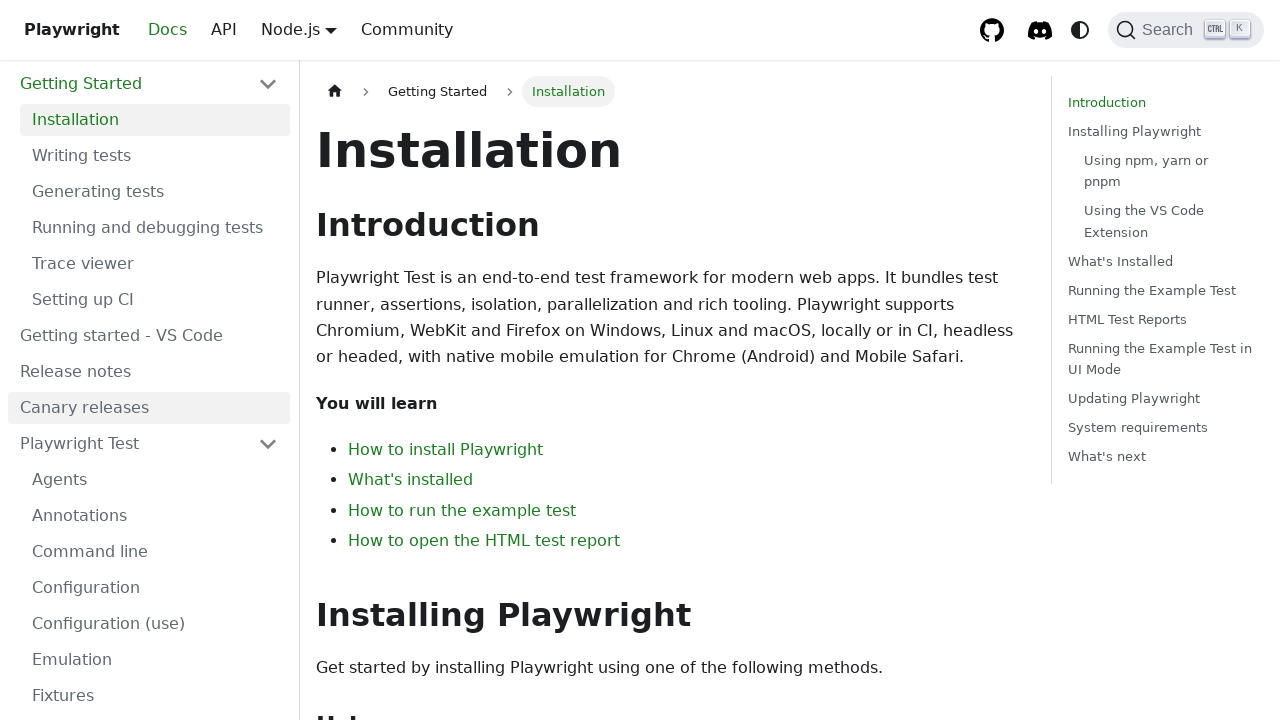

Verified Installation heading is visible
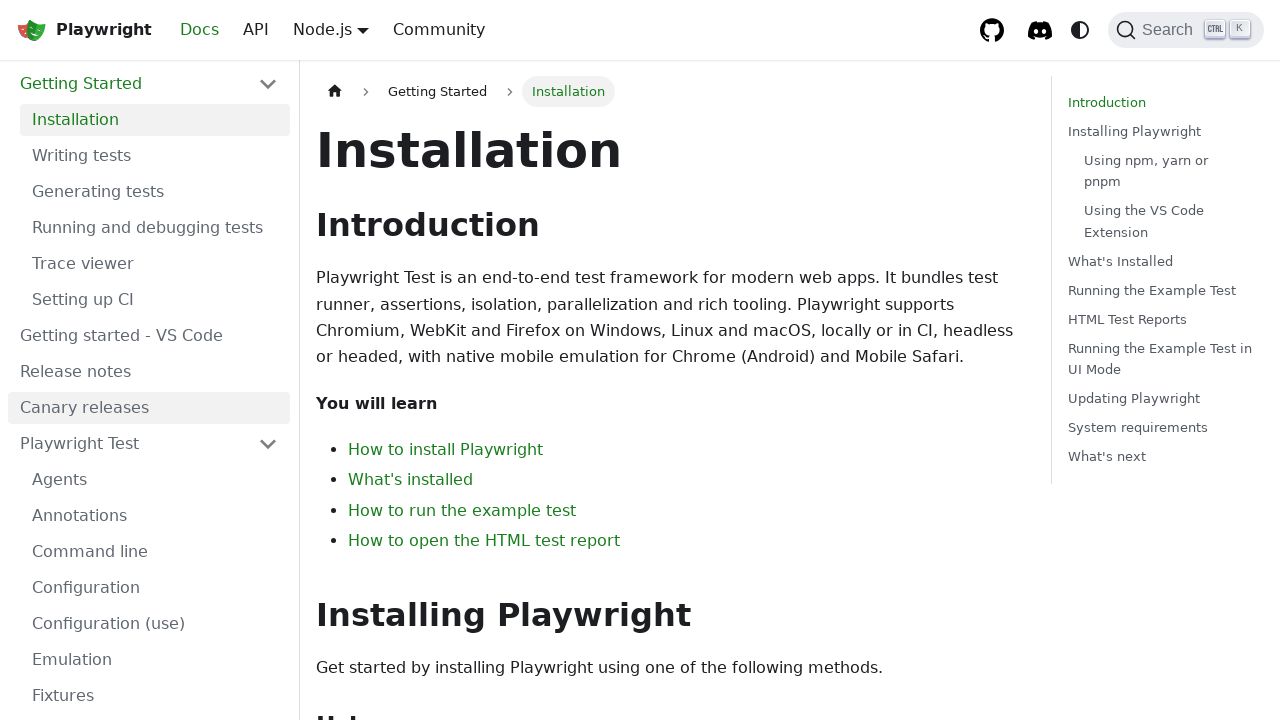

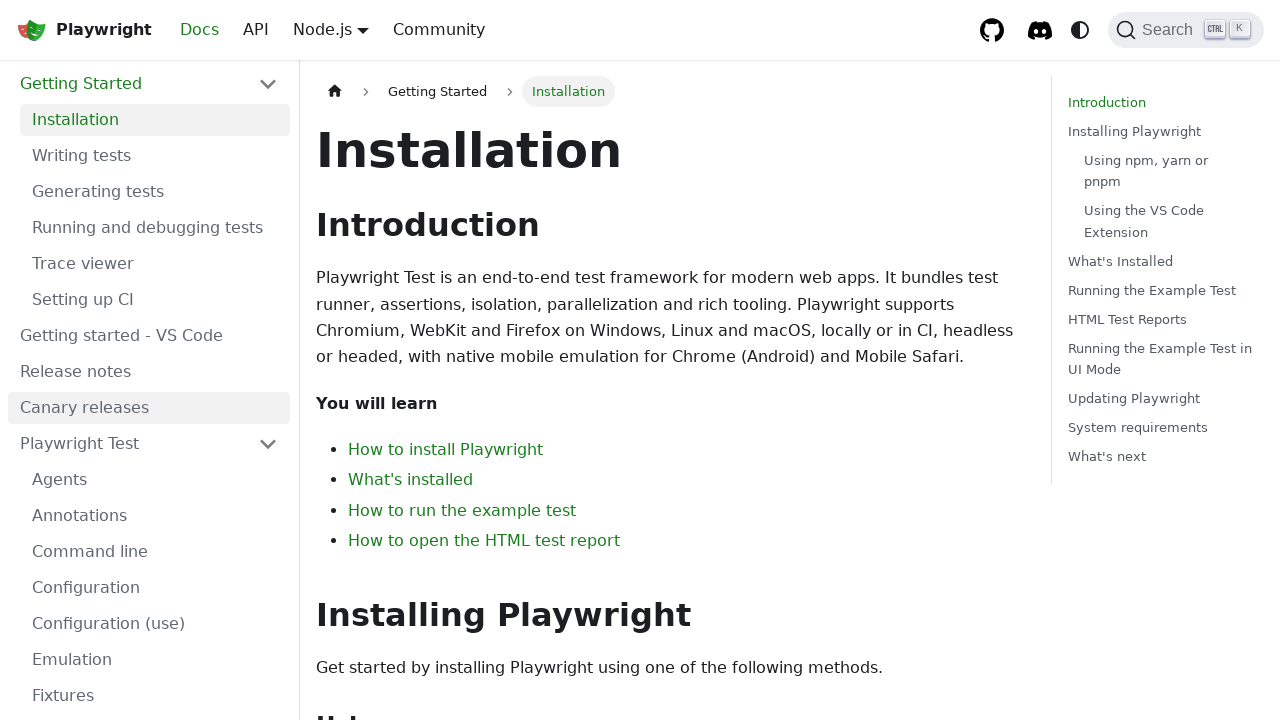